Navigates to a chess search application and waits for game result cards to load on the page

Starting URL: https://chesssearch.vercel.app/

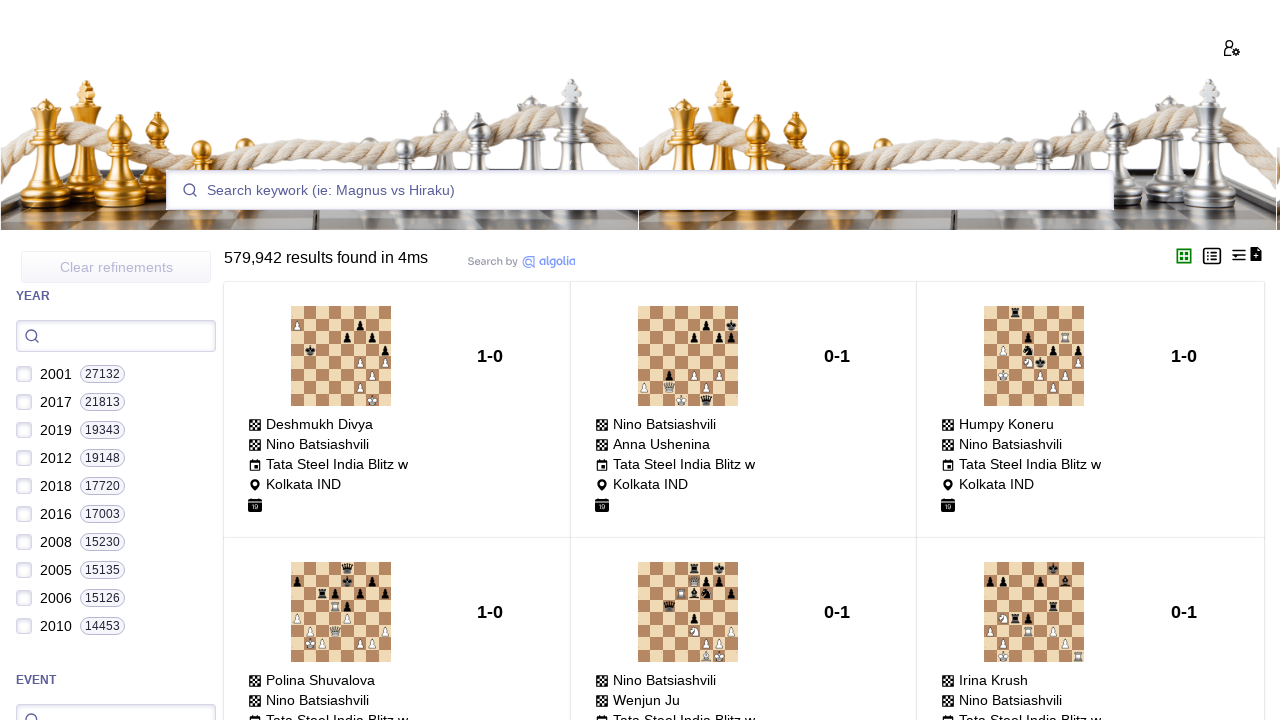

Navigated to chess search application
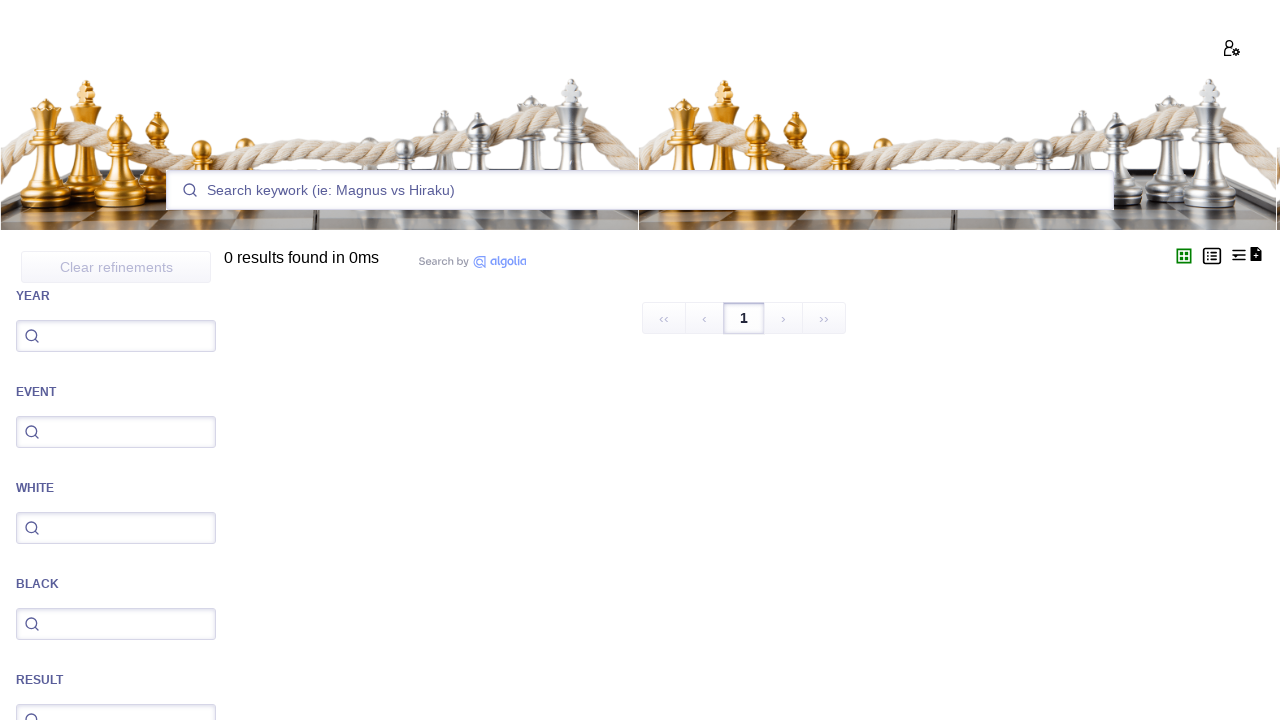

Game result cards loaded on the page
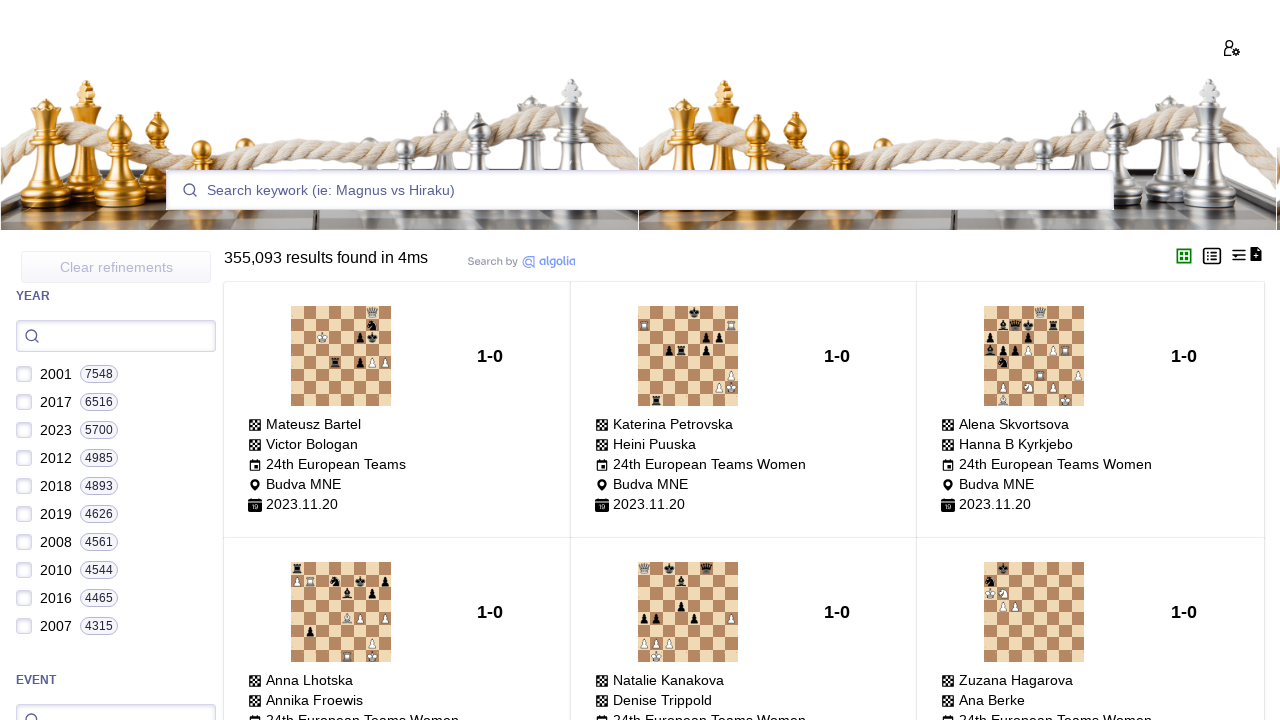

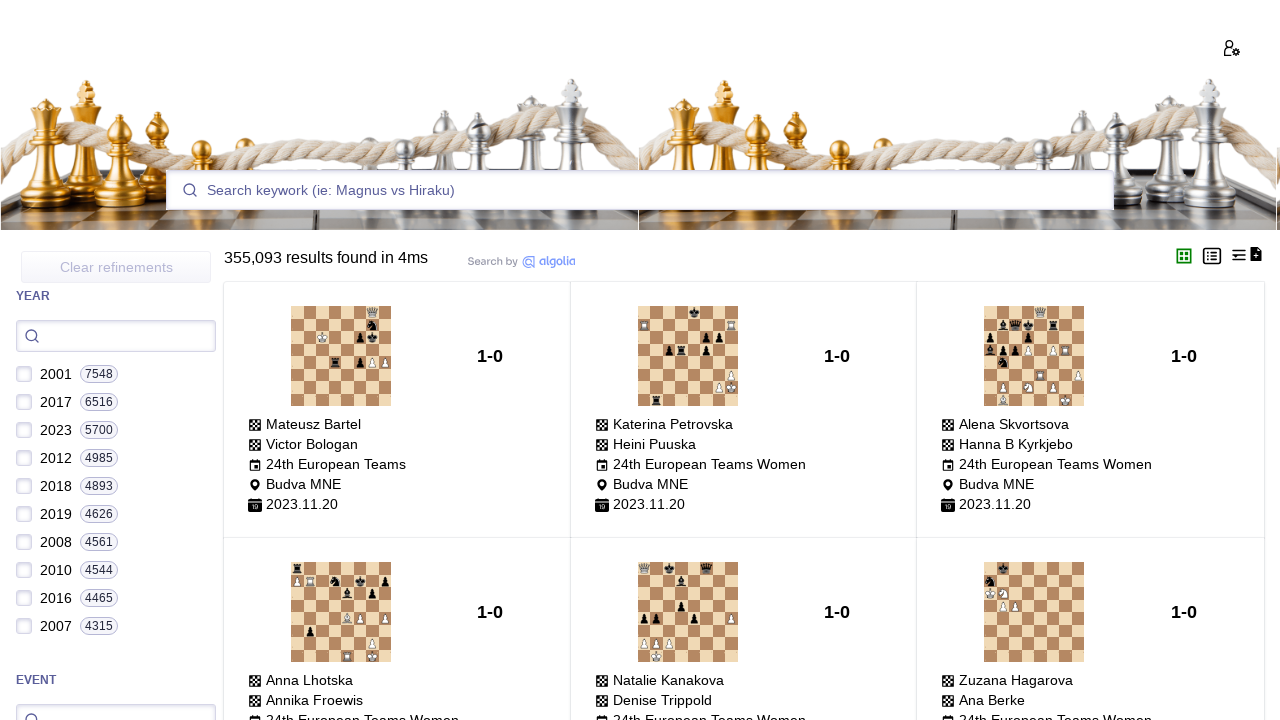